Tests search functionality on Qiita by entering a search query and submitting it with the Enter key

Starting URL: https://qiita.com/

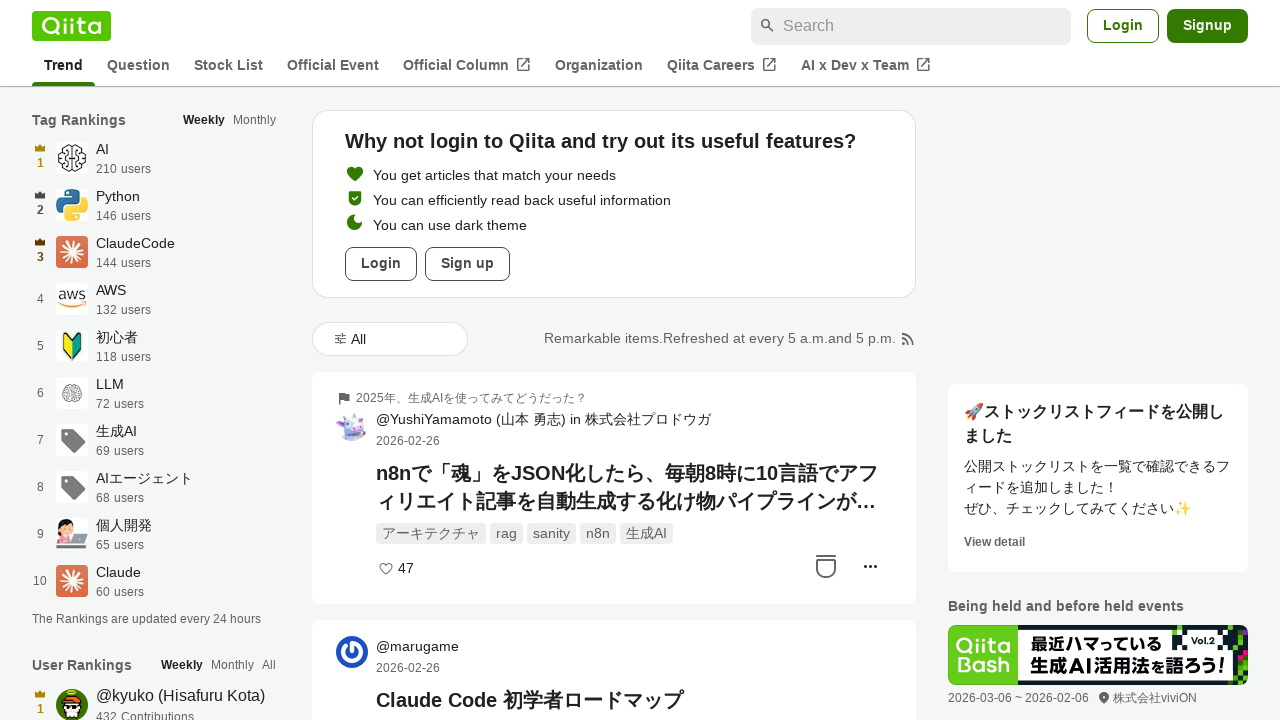

Search input field became available
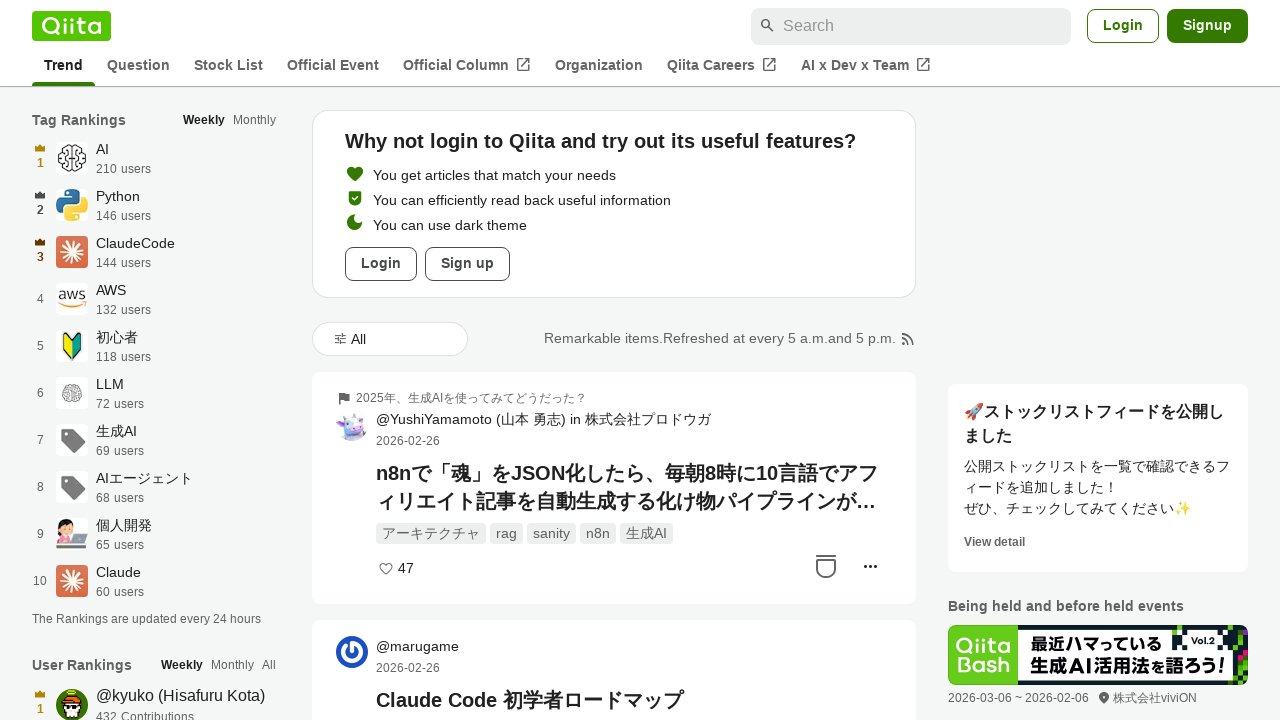

Filled search field with 'selenium' on input[name='q']
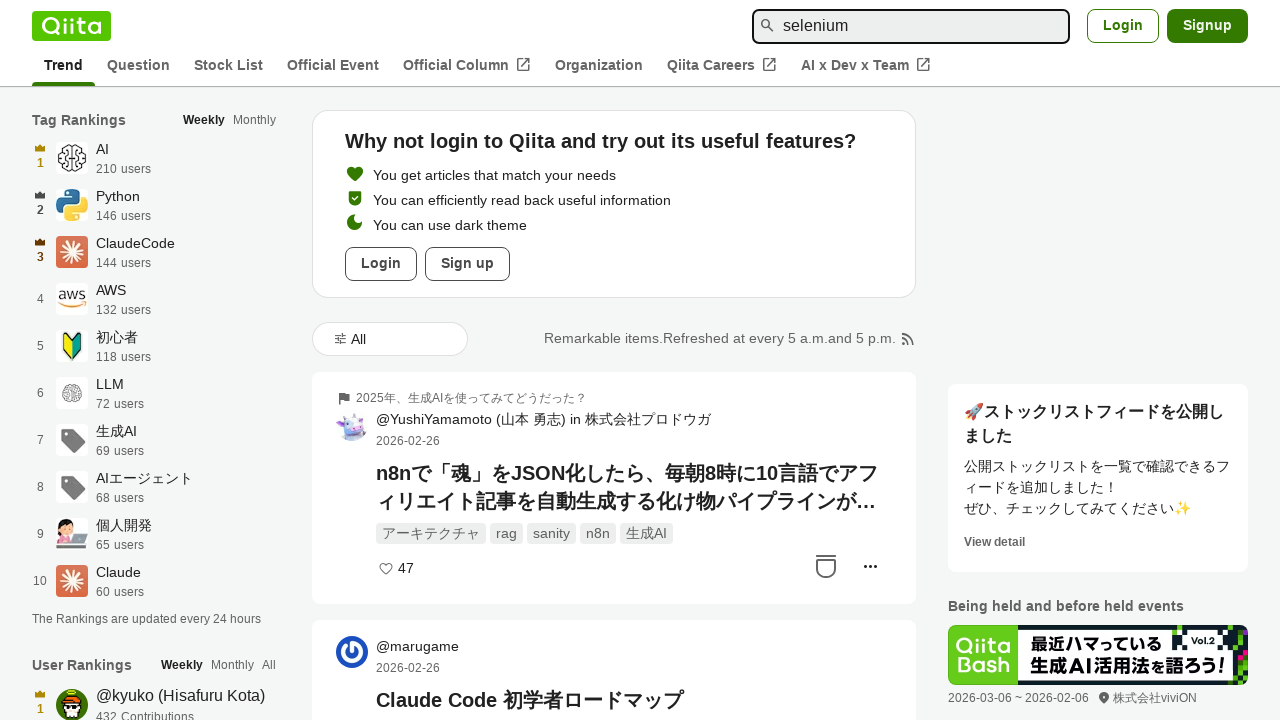

Pressed Enter to submit search query on input[name='q']
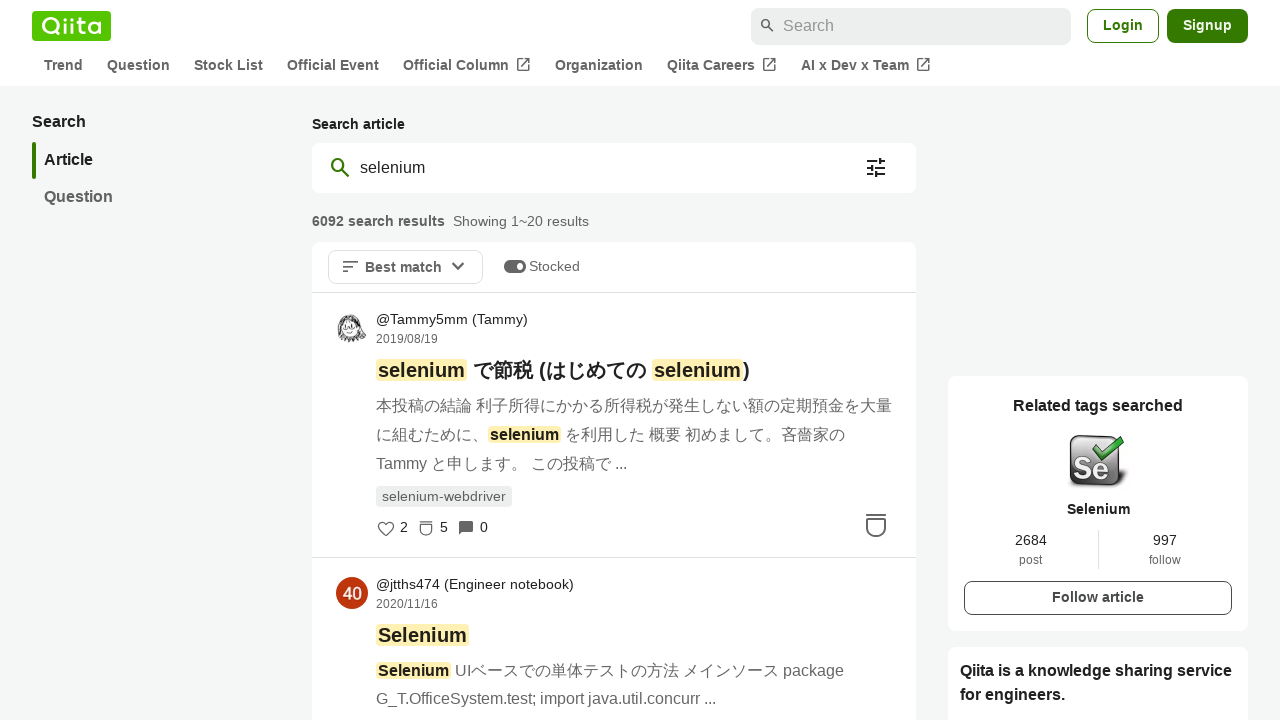

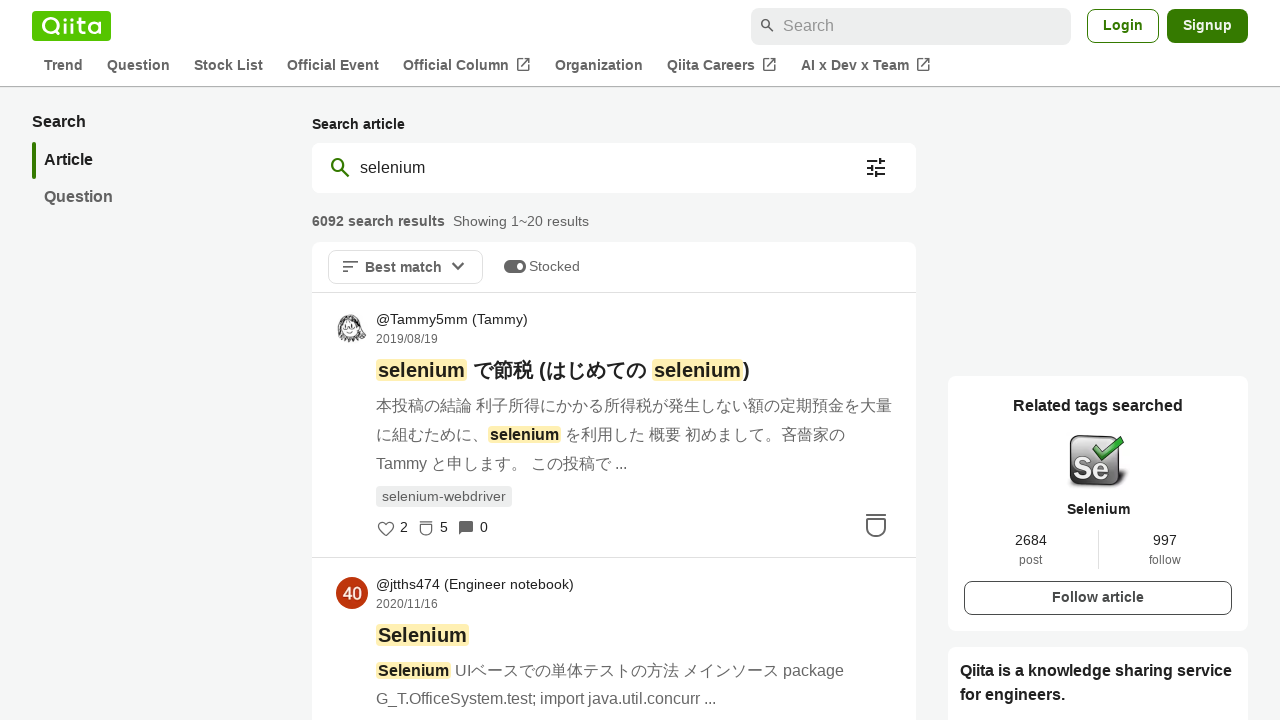